Tests registration form by filling first name, last name, and email fields, then submitting the form and verifying successful registration message

Starting URL: https://suninjuly.github.io/registration1.html

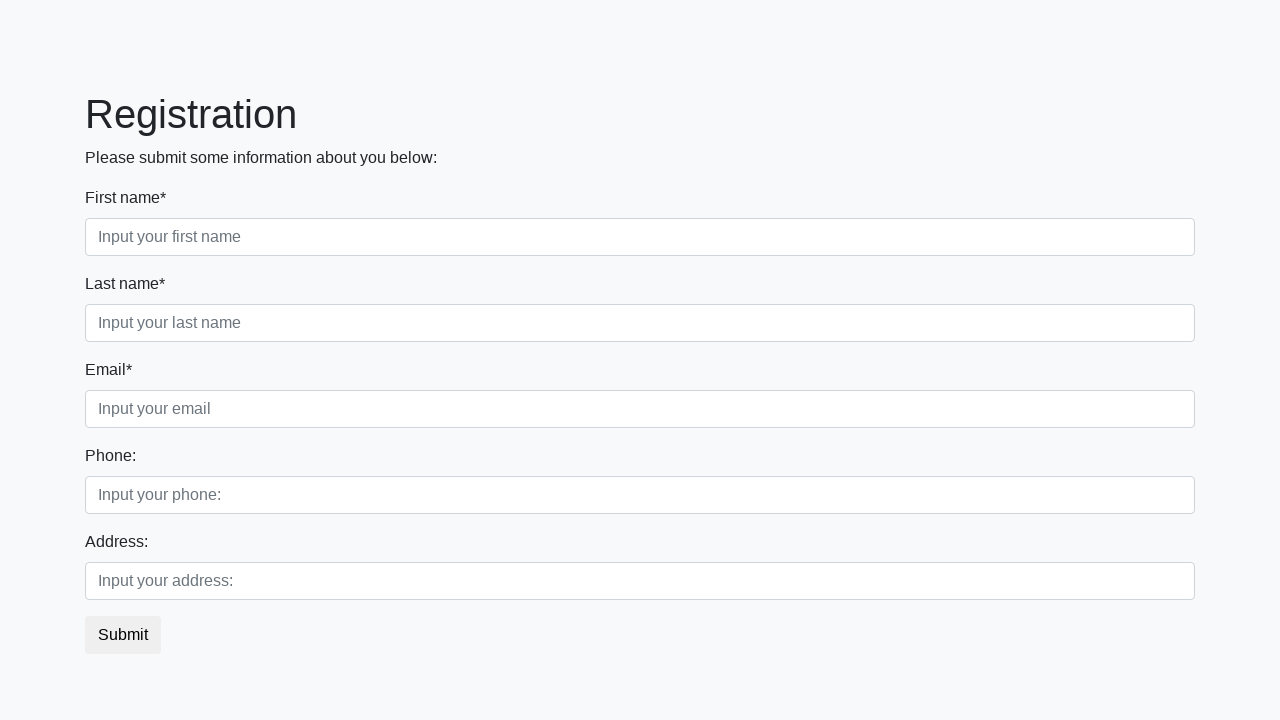

Filled first name field with 'FName' on //div[@class='first_block']/div/input[@class='form-control first']
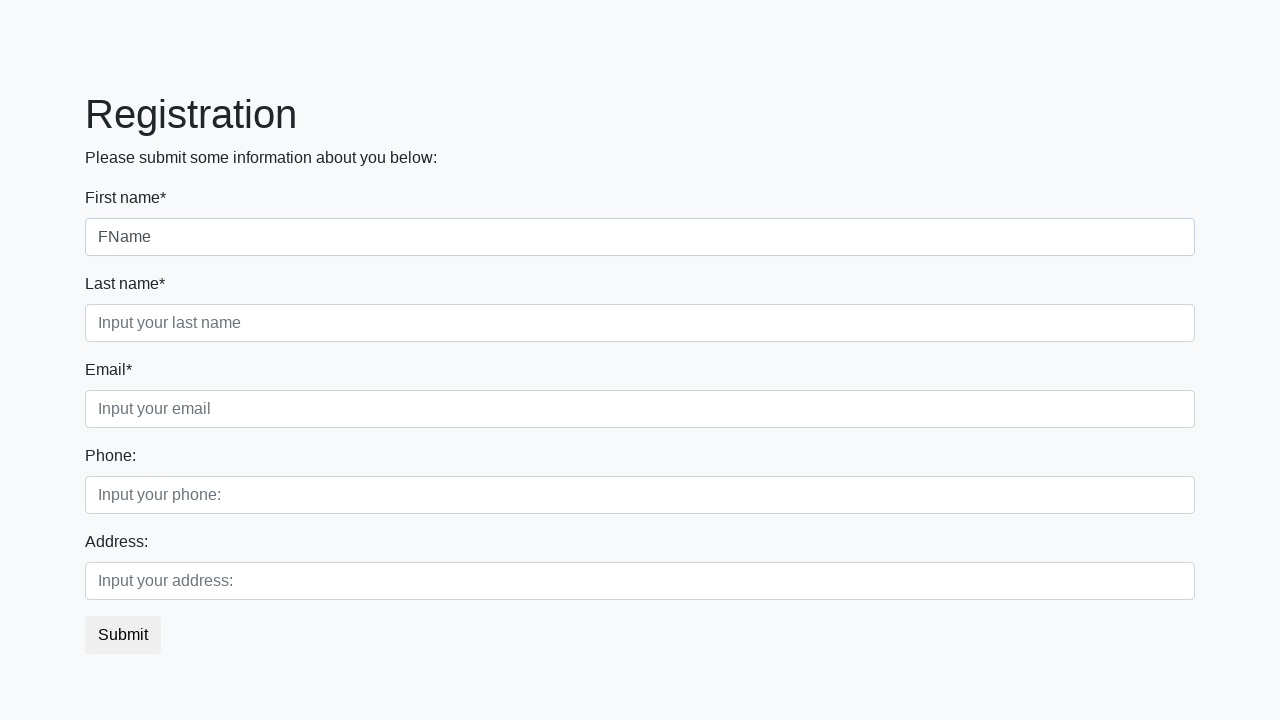

Filled last name field with 'SName' on //div[@class='first_block']/div/input[@class='form-control second']
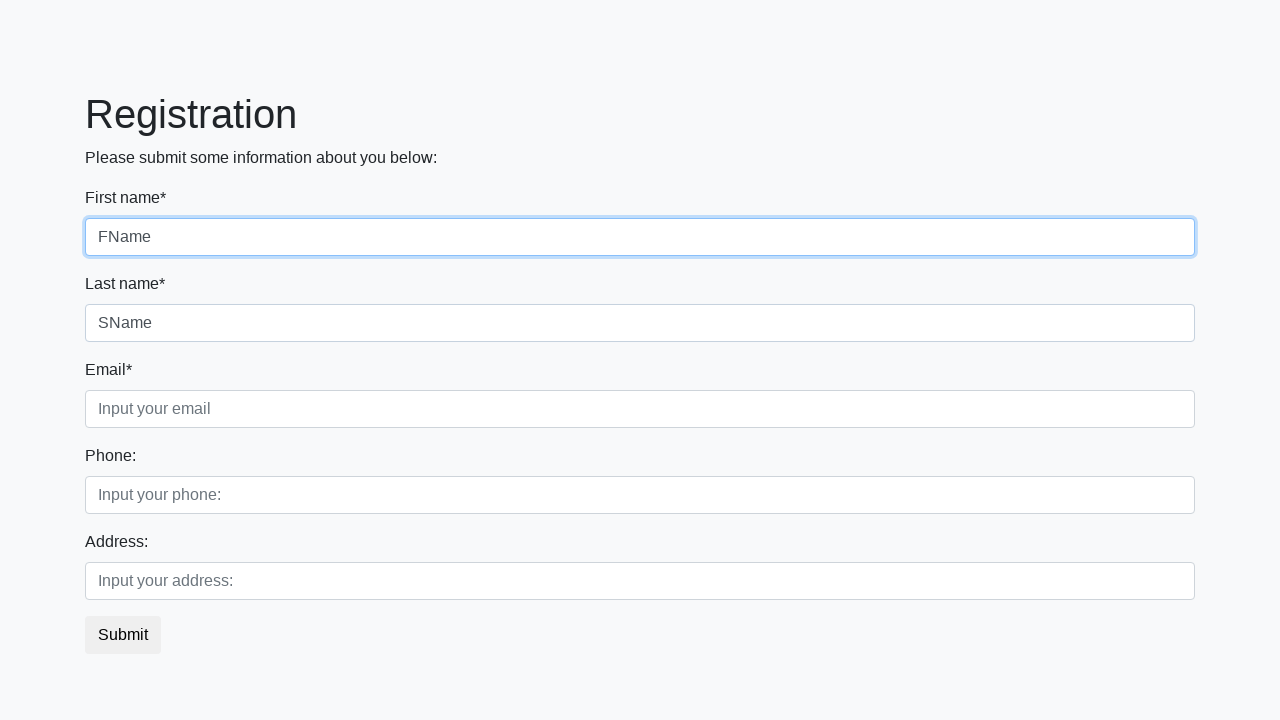

Filled email field with 'Email' on //div[@class='first_block']/div/input[@class='form-control third']
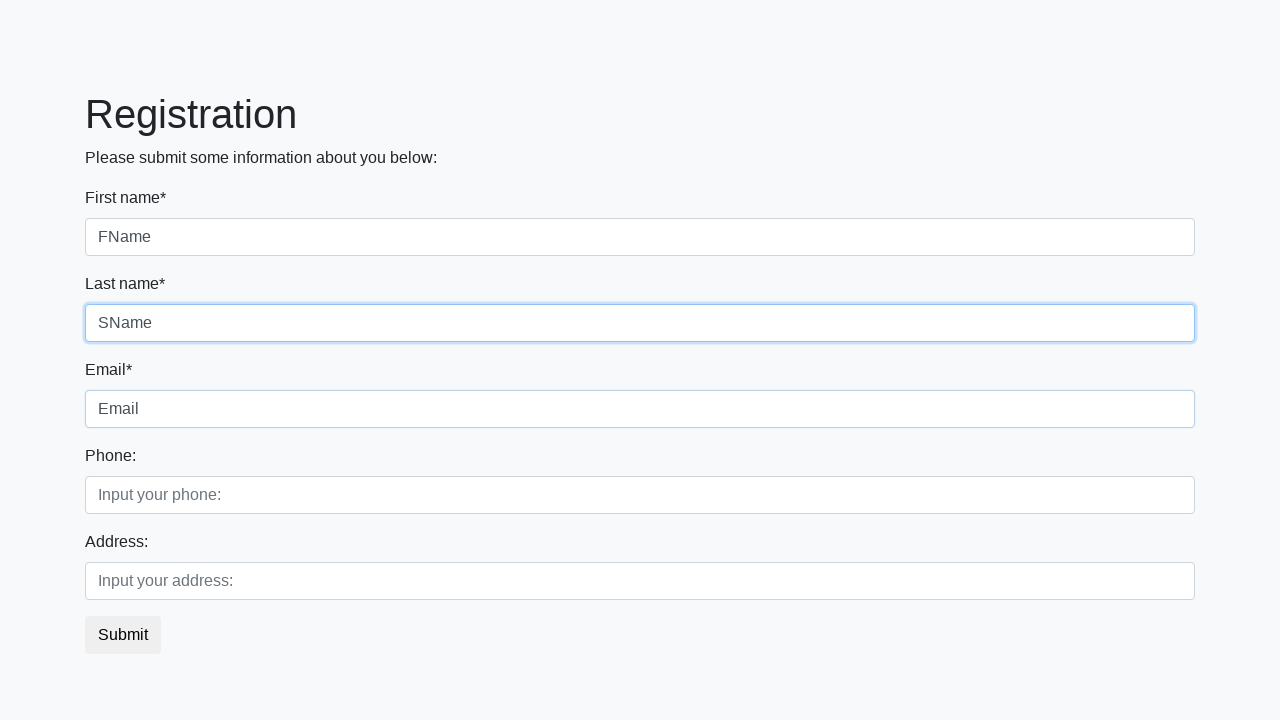

Clicked submit button to register at (123, 635) on button.btn
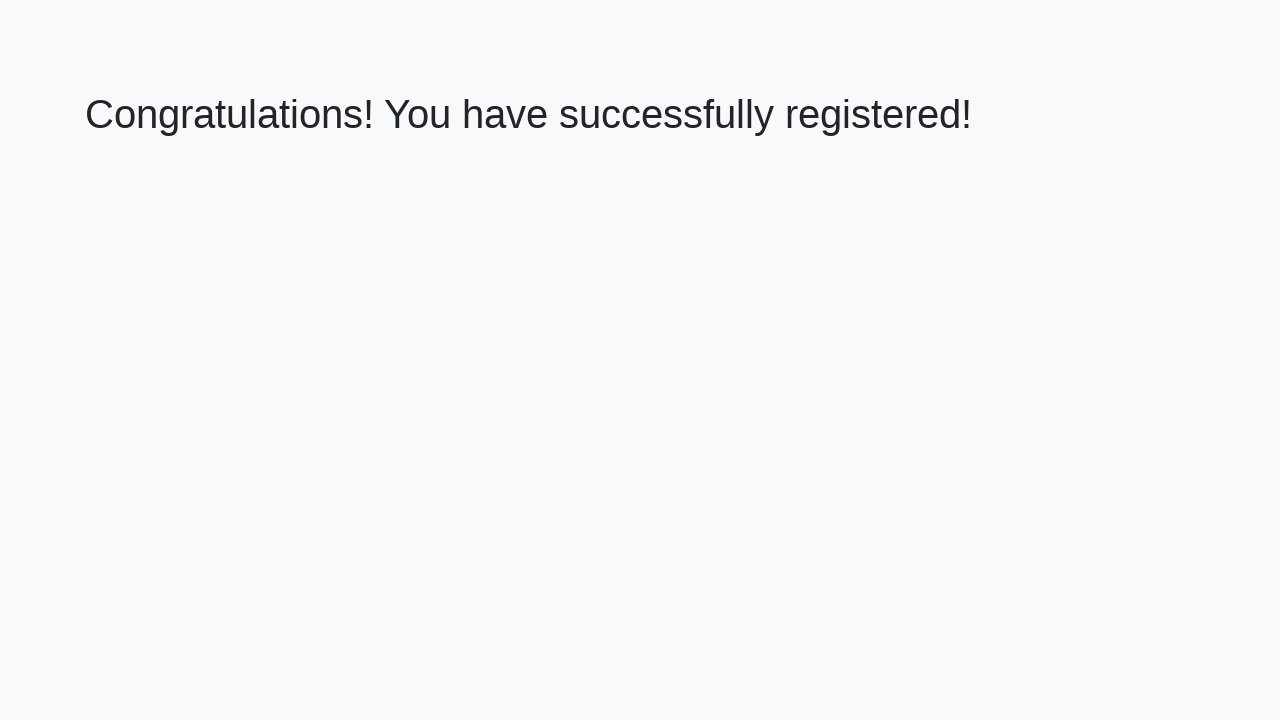

Success page loaded with h1 element
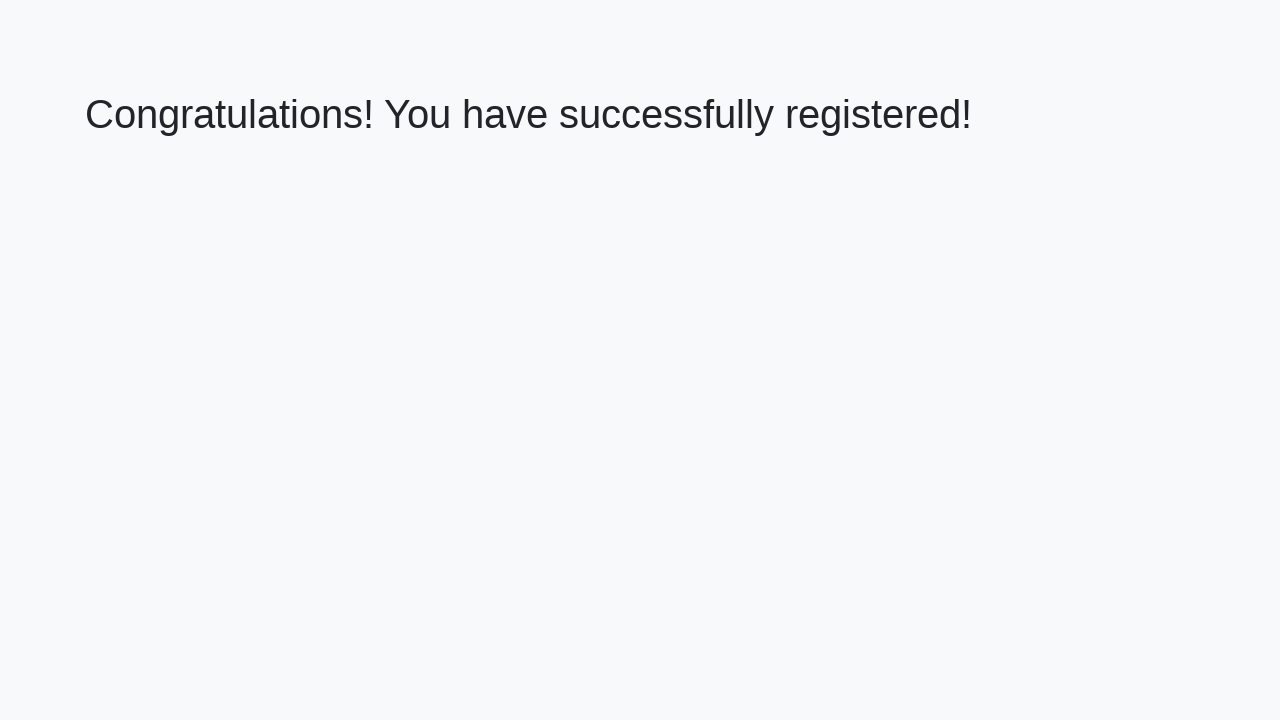

Retrieved success message: 'Congratulations! You have successfully registered!'
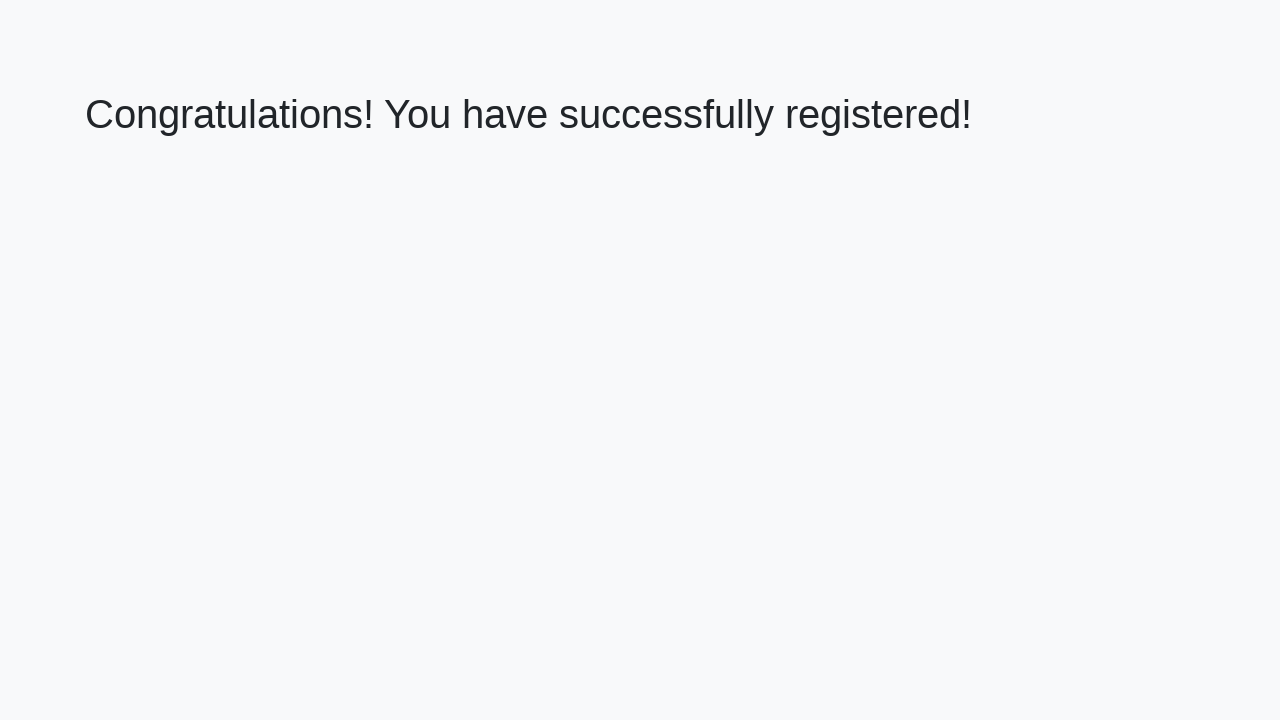

Verified successful registration message
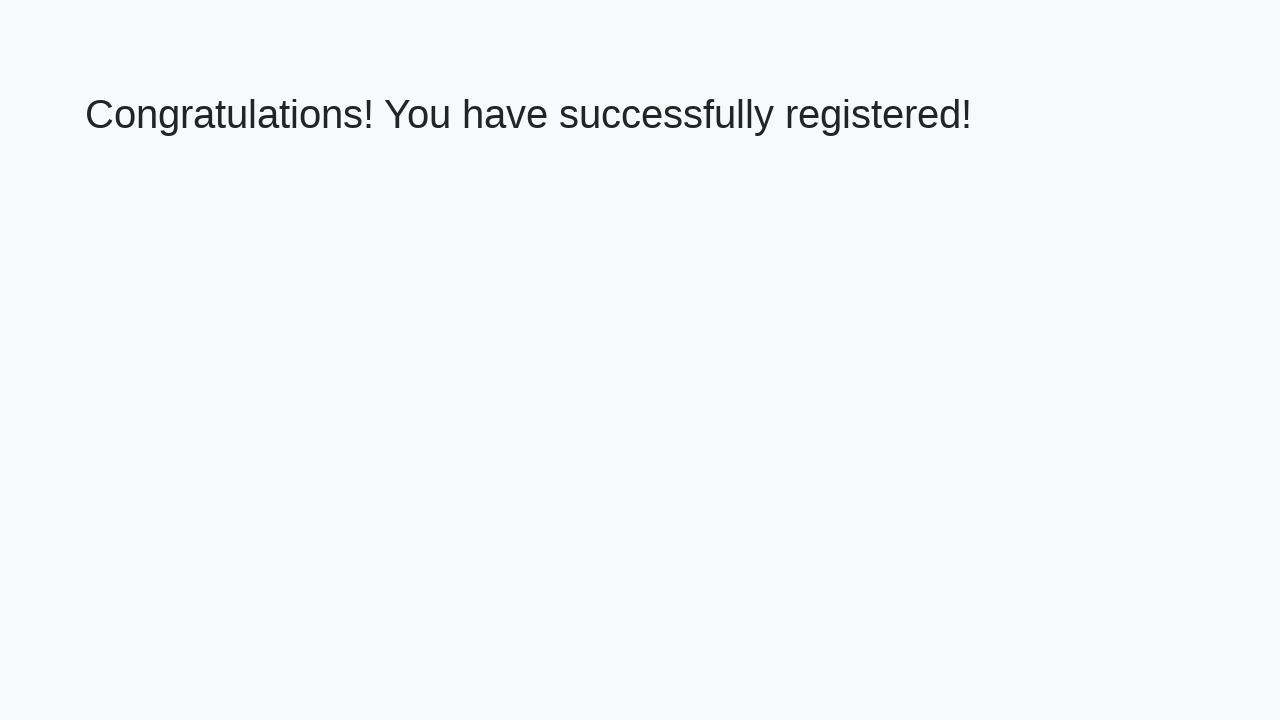

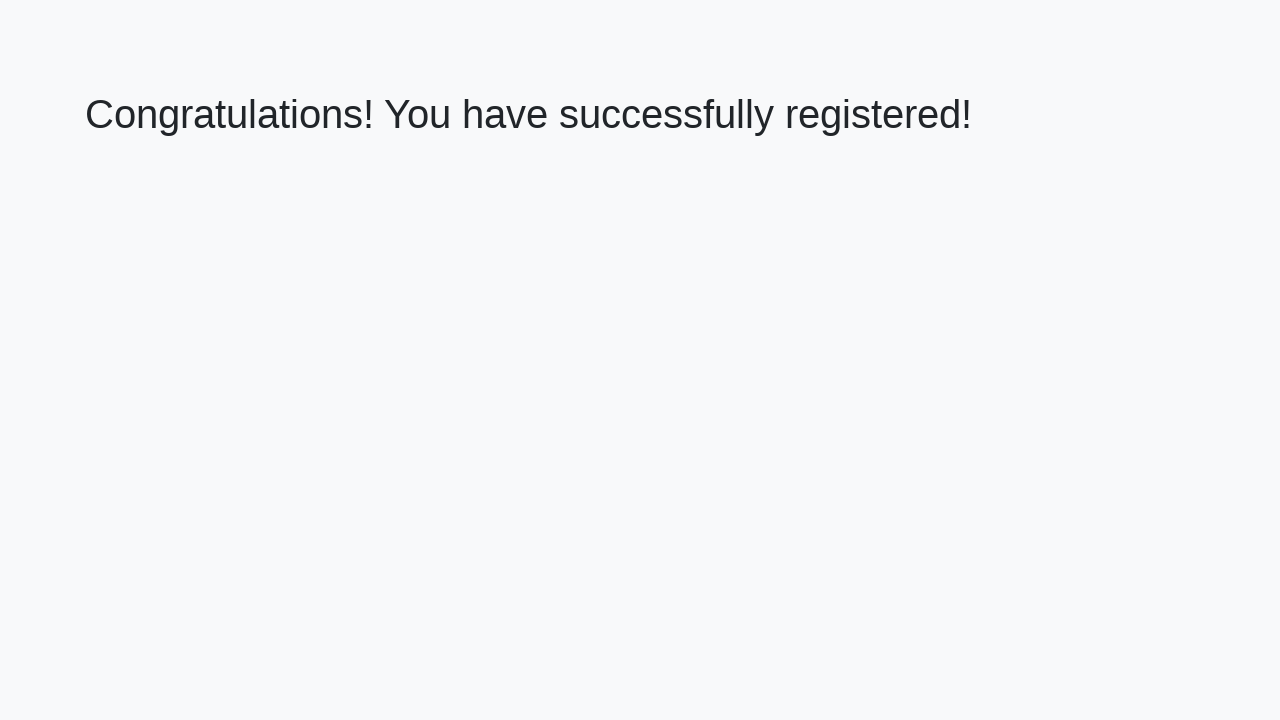